Tests the Disappearing Elements page by navigating to it from the homepage, then clicking through all available navigation buttons (Home, About, Contact Us, Portfolio, Elemental Selenium) and navigating back after each click.

Starting URL: https://the-internet.herokuapp.com/

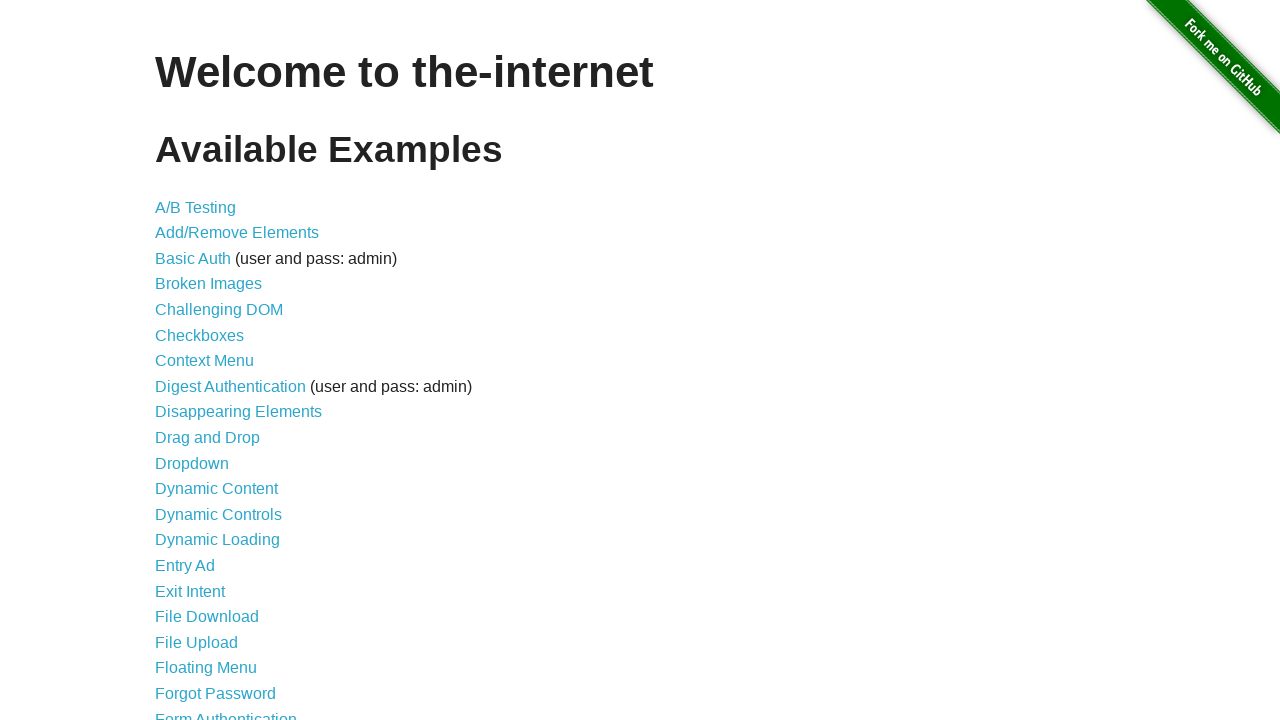

Clicked on Disappearing Elements link to navigate to the test page at (238, 412) on text=Disappearing Elements
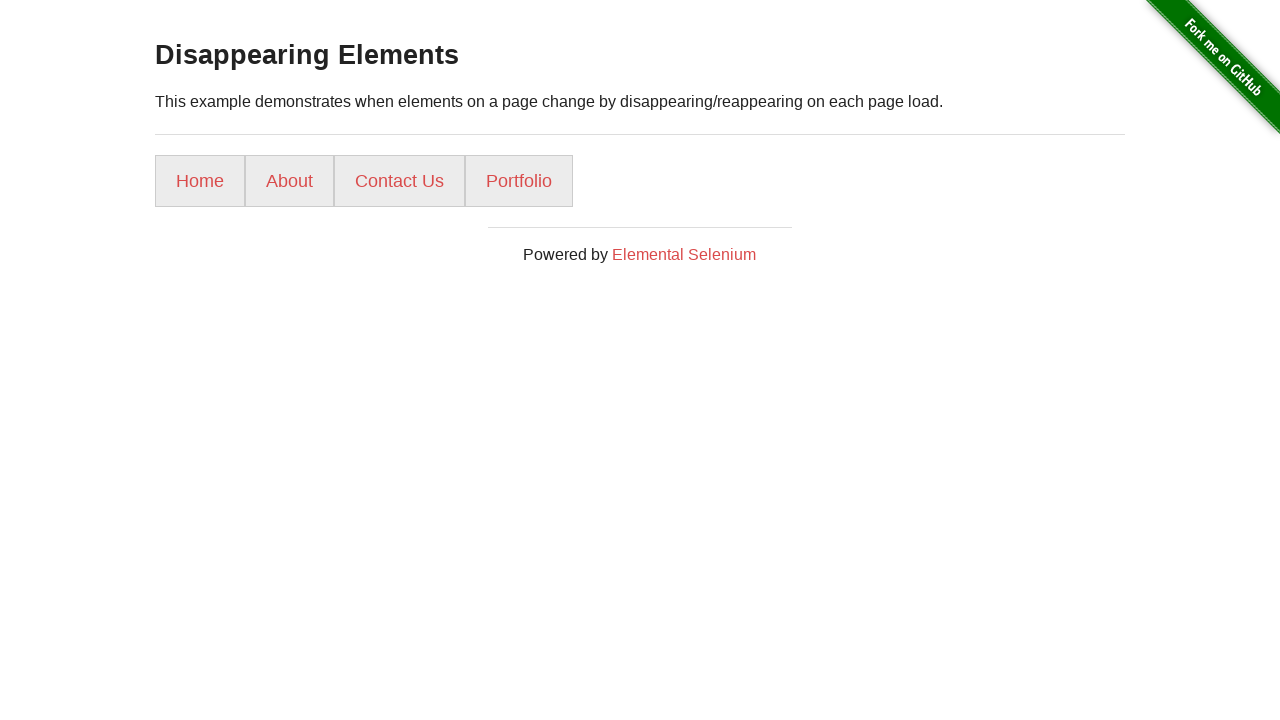

Disappearing Elements page loaded and h3 element is visible
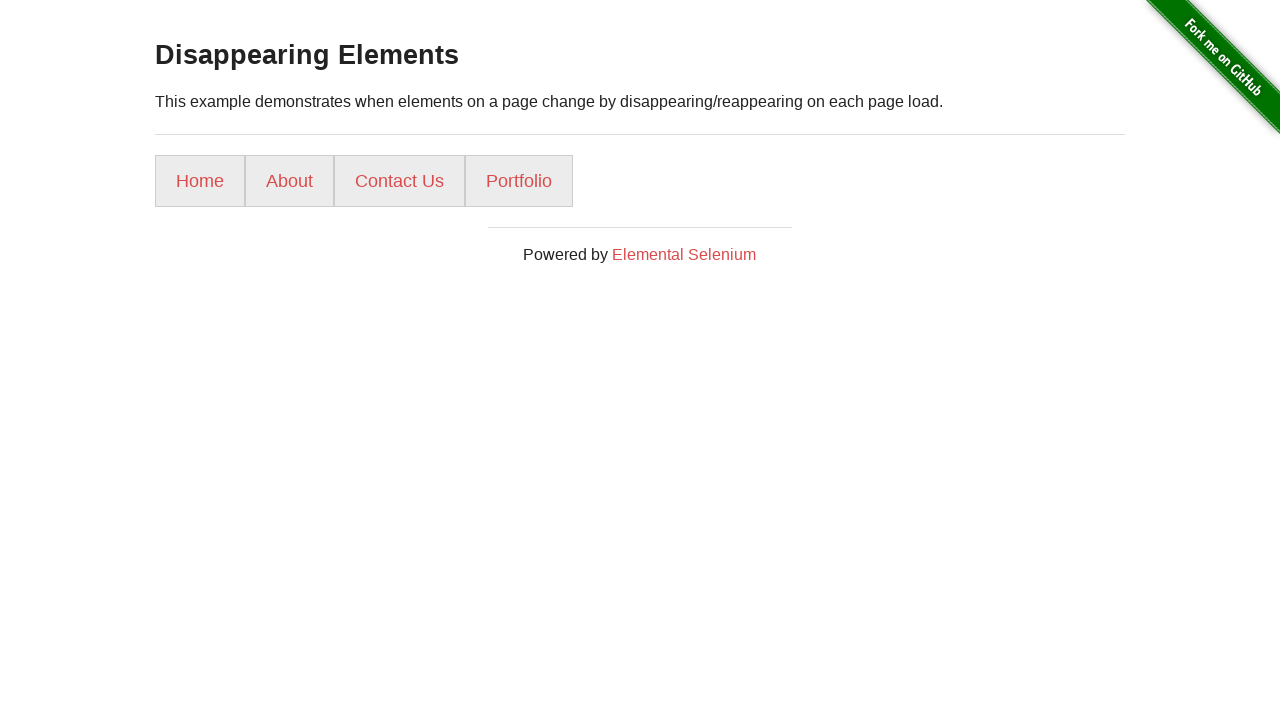

Clicked Home navigation button at (200, 181) on text=Home
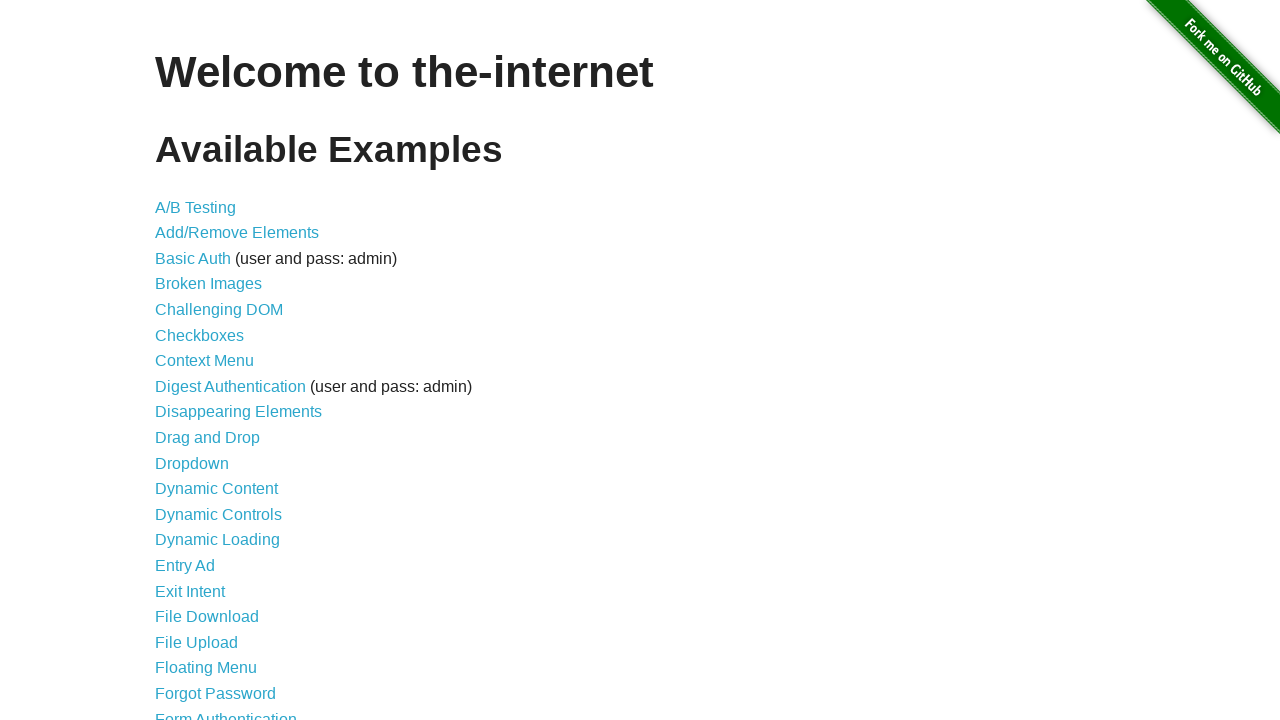

Navigated back to Disappearing Elements page from Home
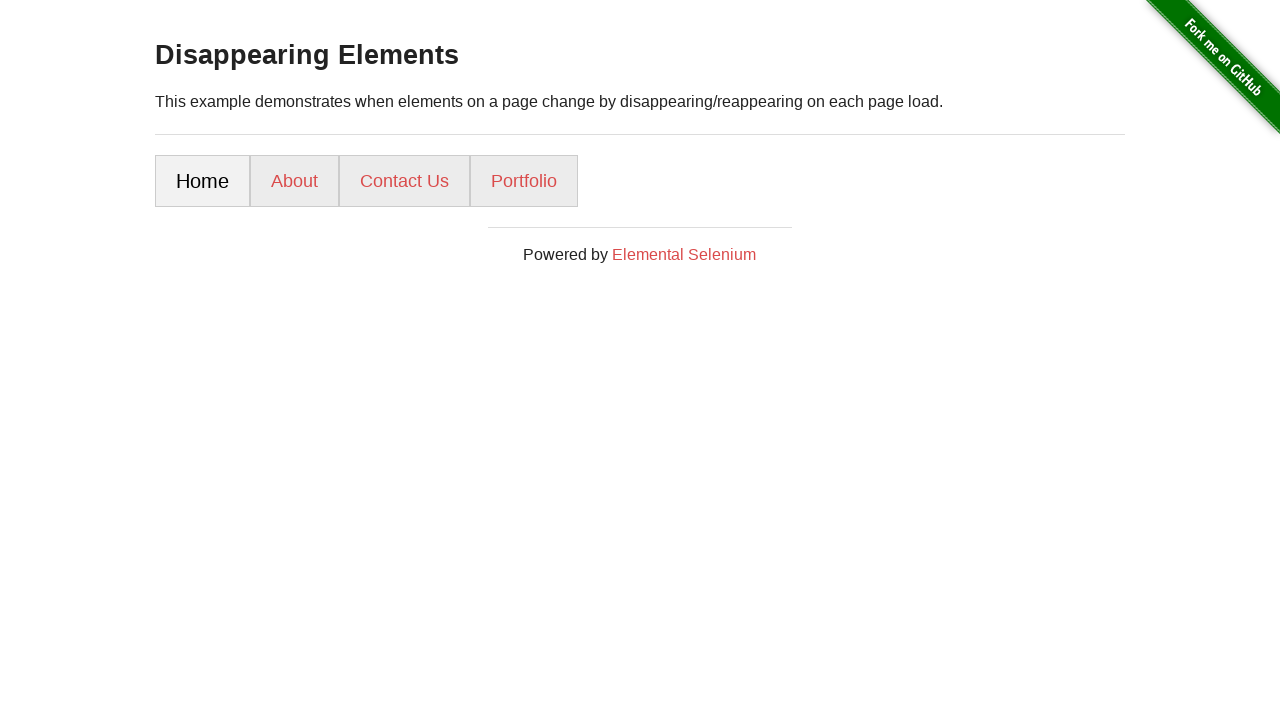

Clicked About navigation button at (294, 181) on text=About
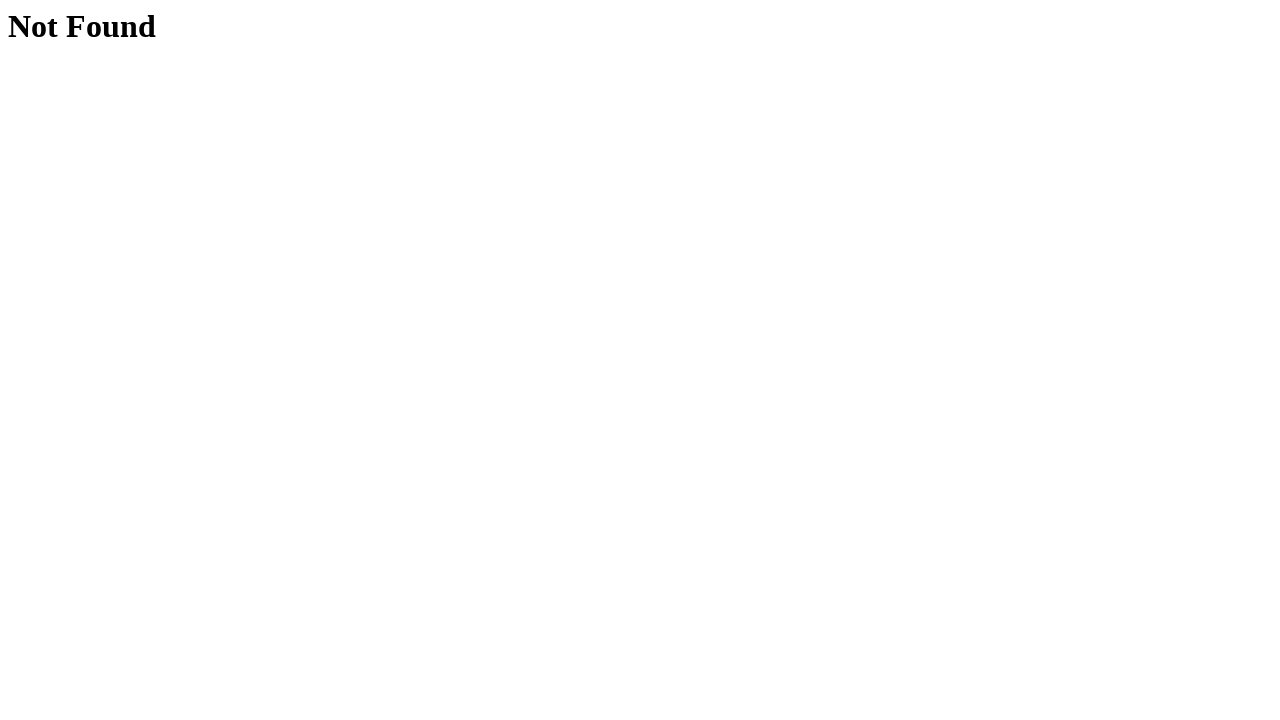

Navigated back to Disappearing Elements page from About
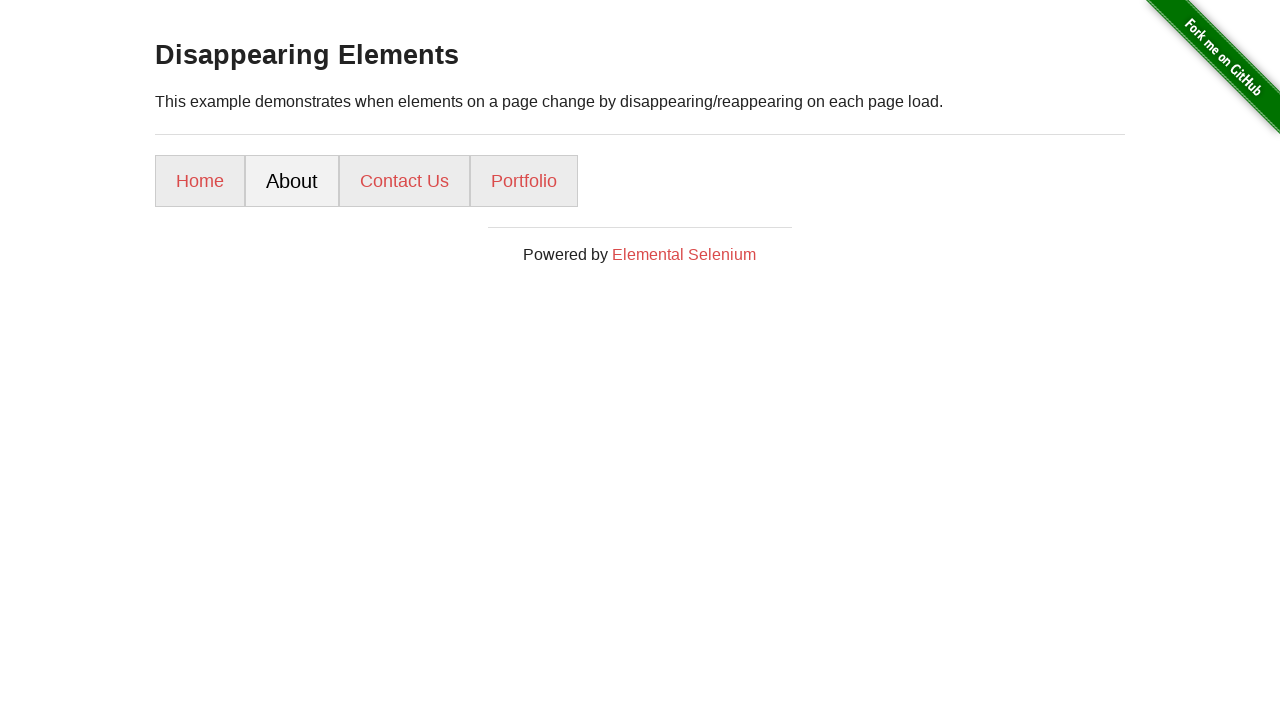

Clicked Contact Us navigation button at (404, 181) on text=Contact Us
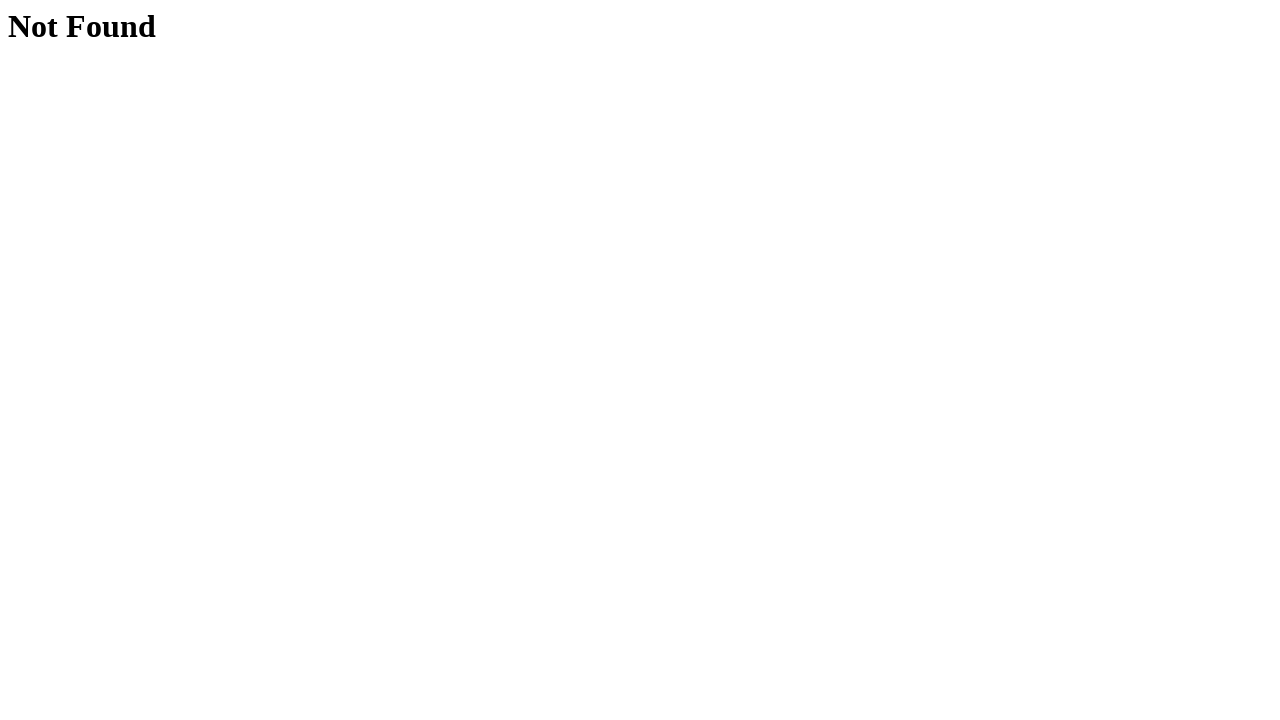

Navigated back to Disappearing Elements page from Contact Us
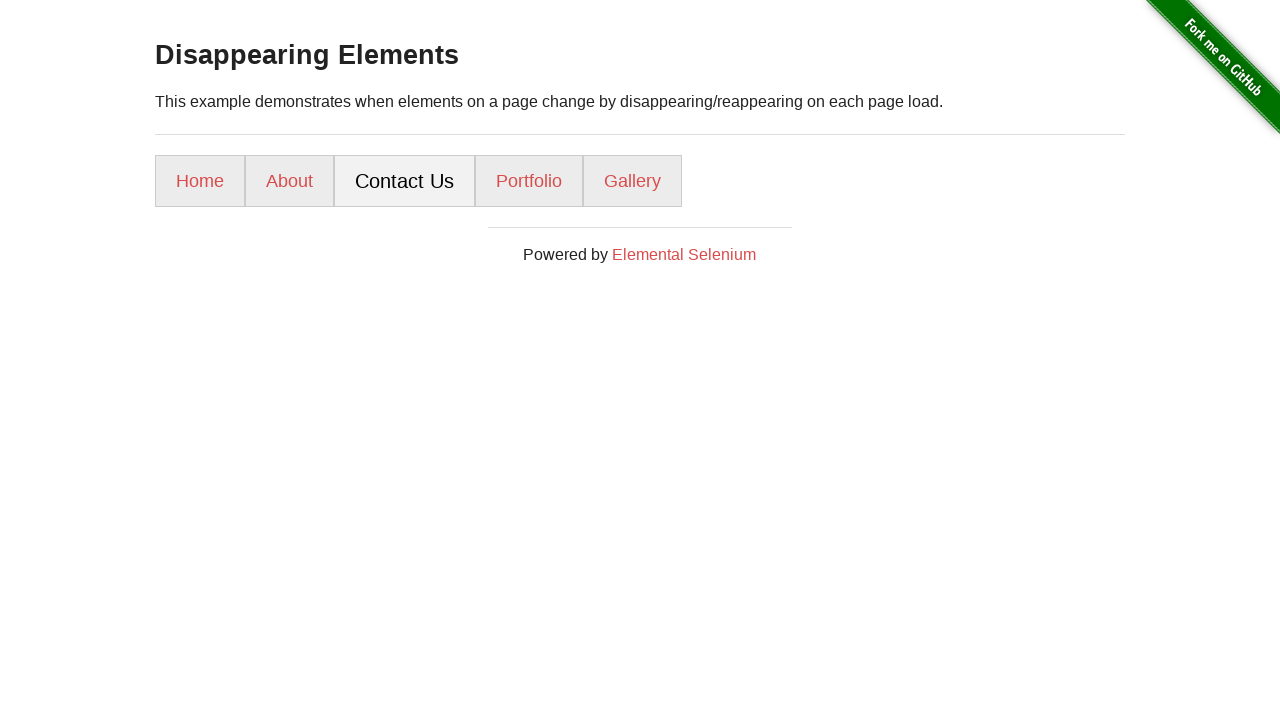

Clicked Portfolio navigation button at (529, 181) on text=Portfolio
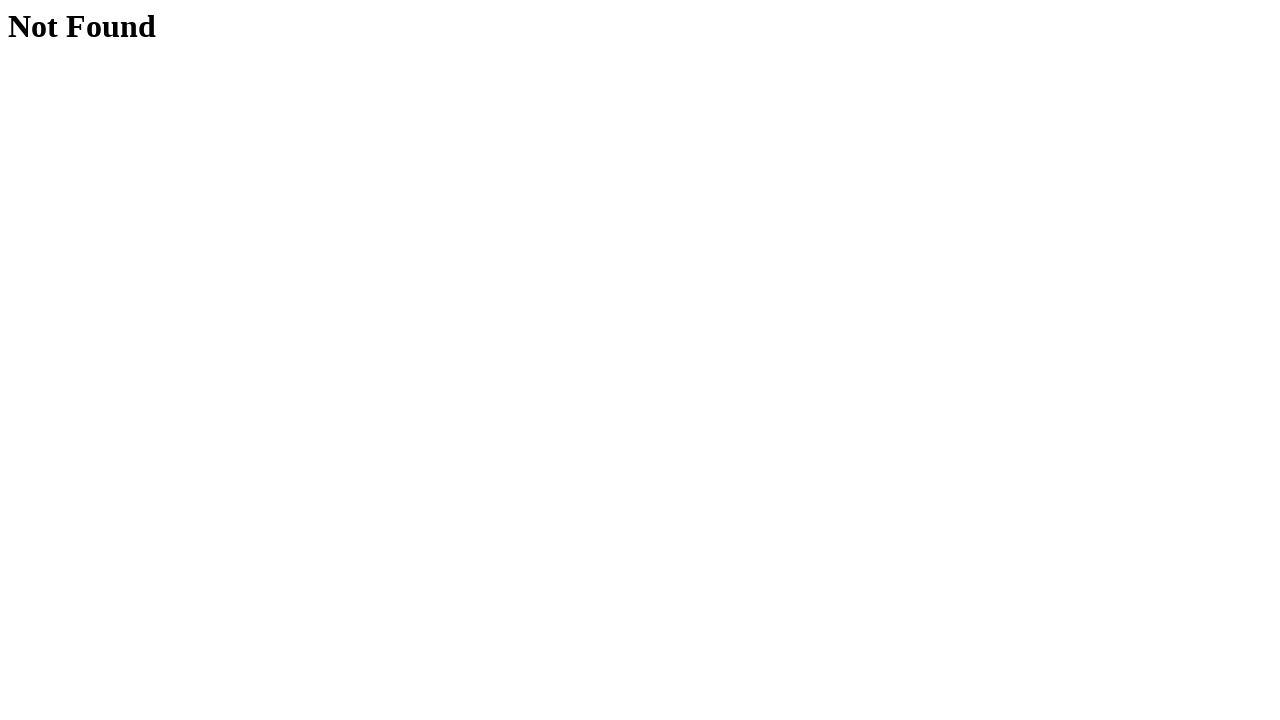

Navigated back to Disappearing Elements page from Portfolio
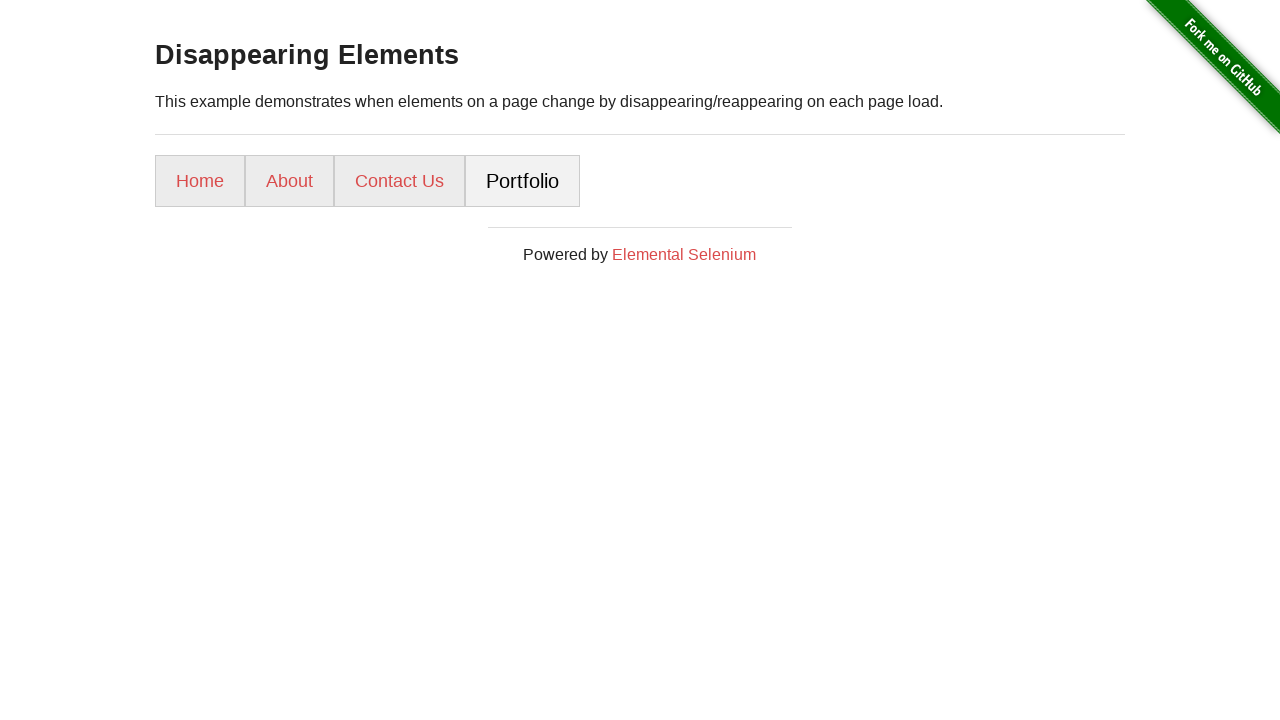

Clicked Elemental Selenium navigation link at (684, 255) on text=Elemental Selenium
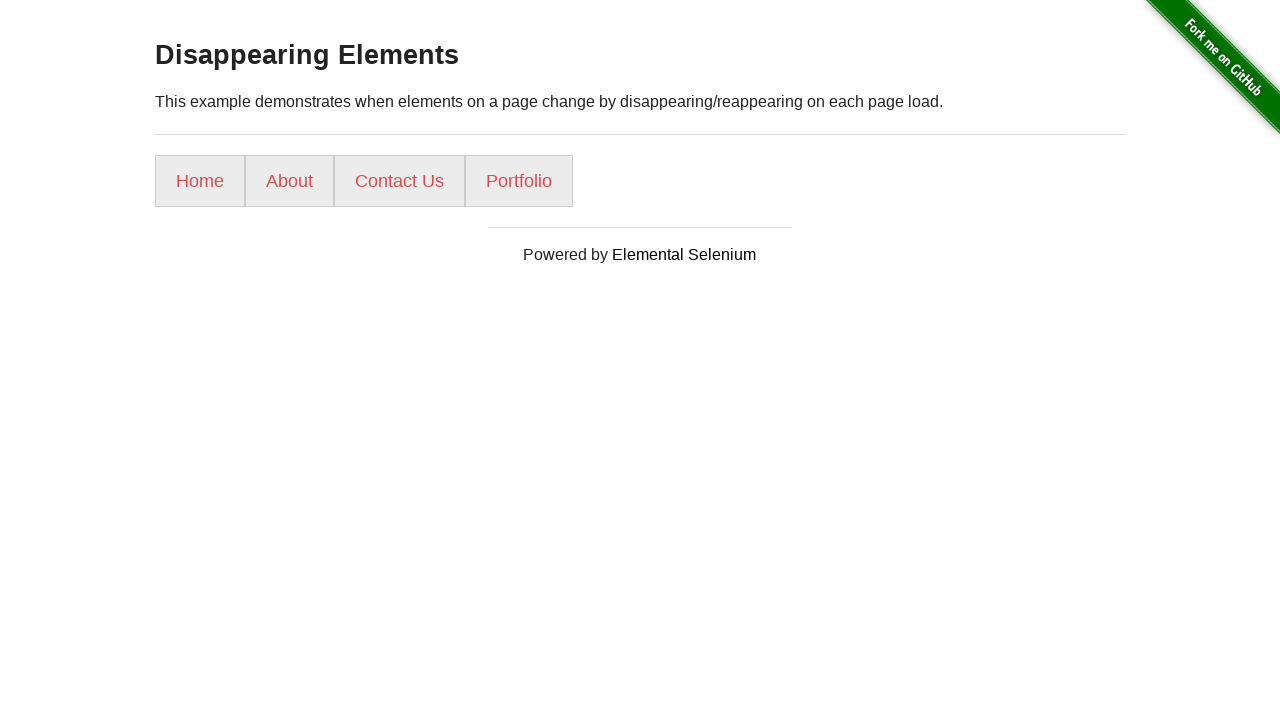

Navigated back to Disappearing Elements page from Elemental Selenium
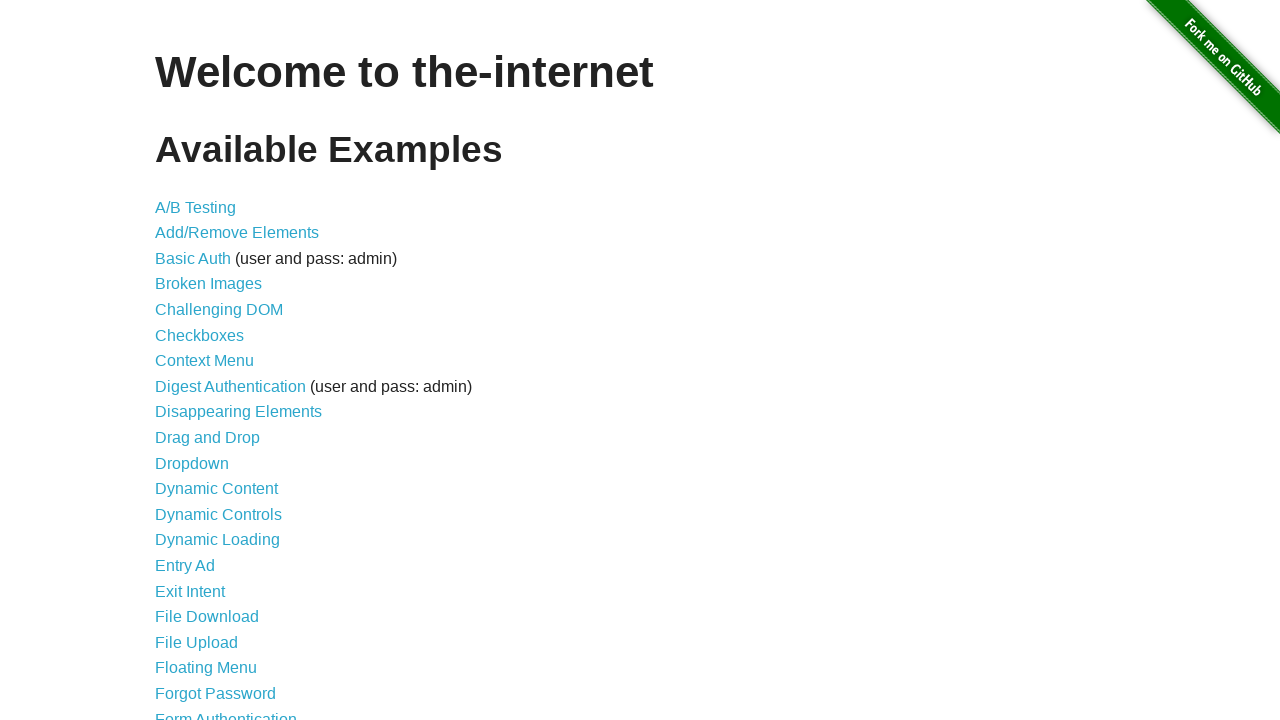

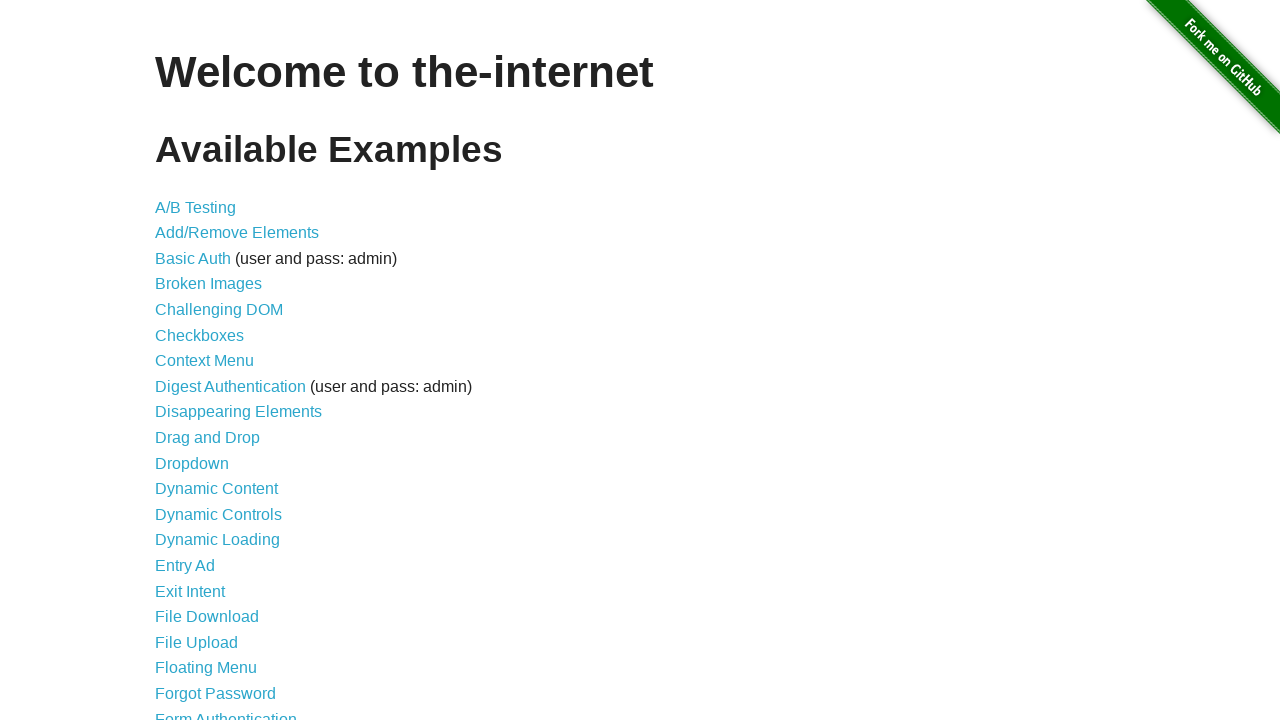